Tests that entering an empty string when editing removes the todo item

Starting URL: https://demo.playwright.dev/todomvc

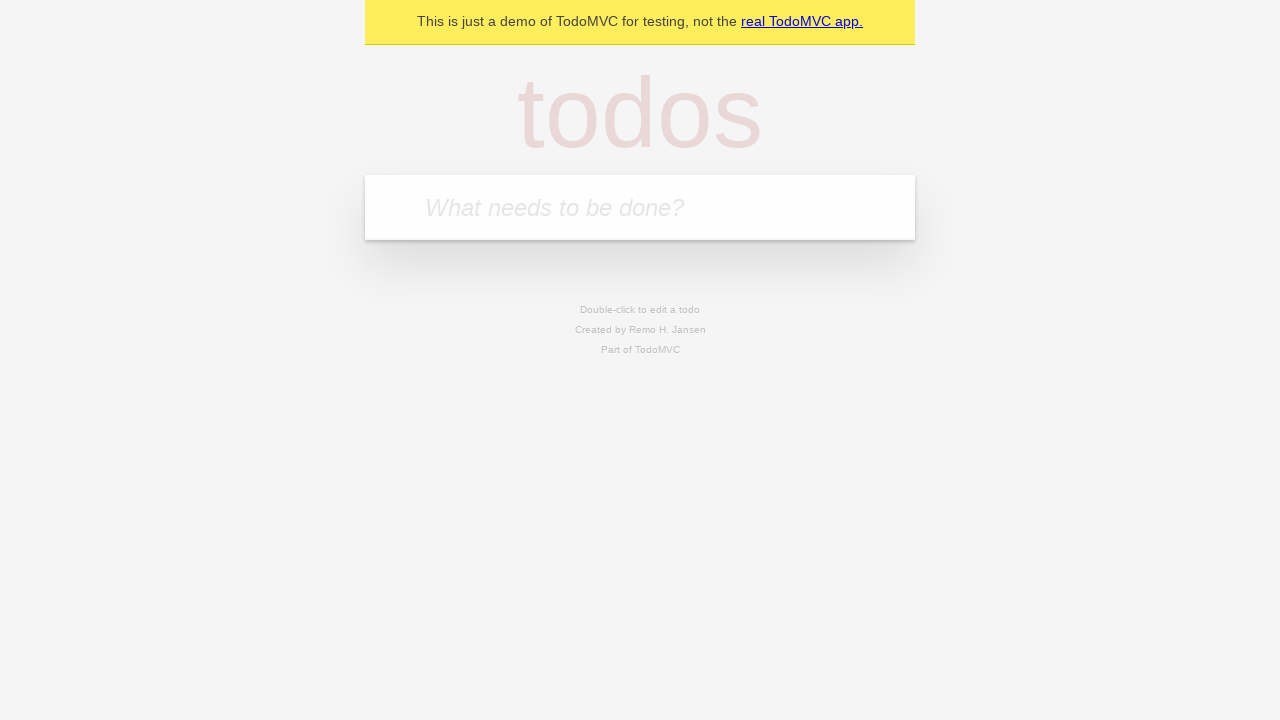

Filled new todo input with 'buy some cheese' on internal:attr=[placeholder="What needs to be done?"i]
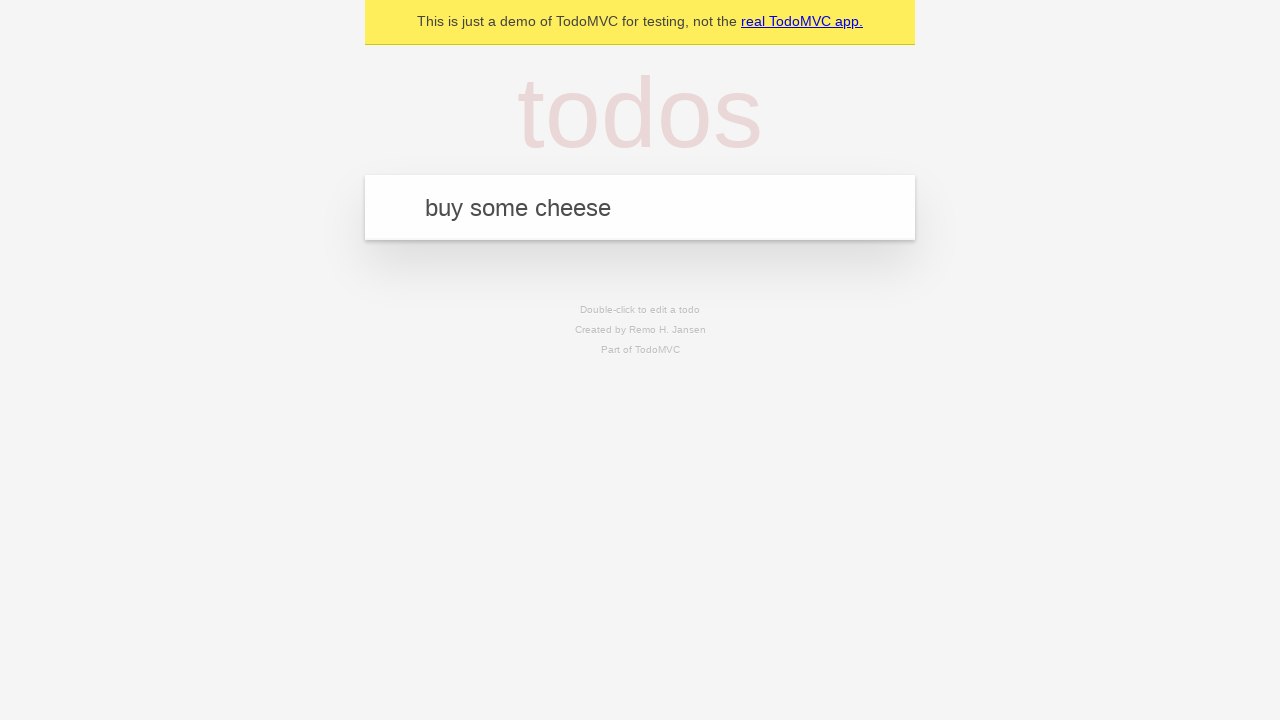

Pressed Enter to create todo 'buy some cheese' on internal:attr=[placeholder="What needs to be done?"i]
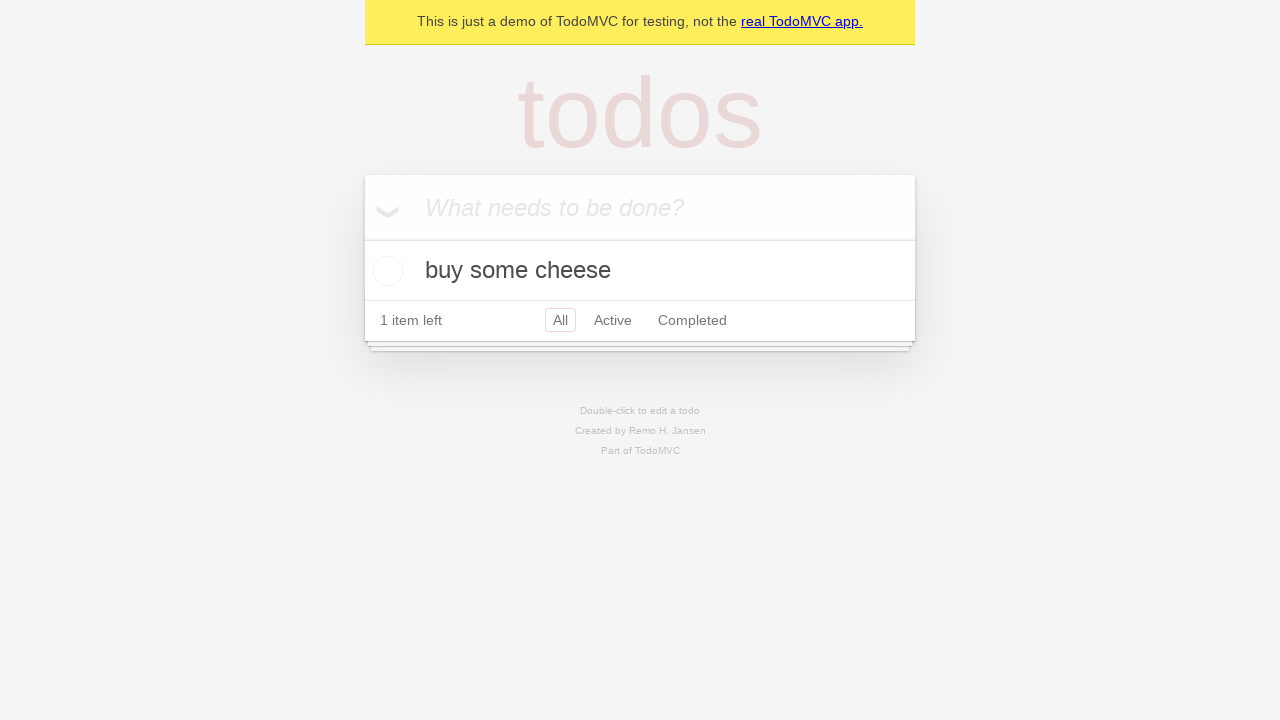

Filled new todo input with 'feed the cat' on internal:attr=[placeholder="What needs to be done?"i]
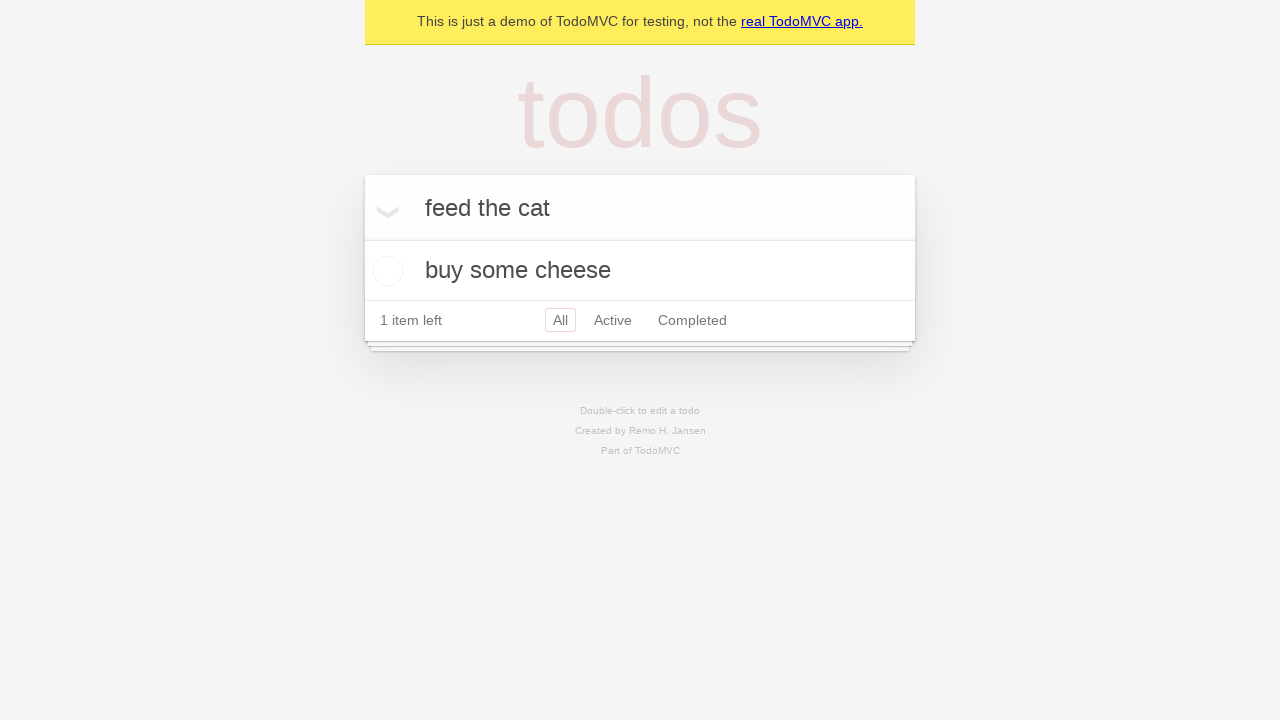

Pressed Enter to create todo 'feed the cat' on internal:attr=[placeholder="What needs to be done?"i]
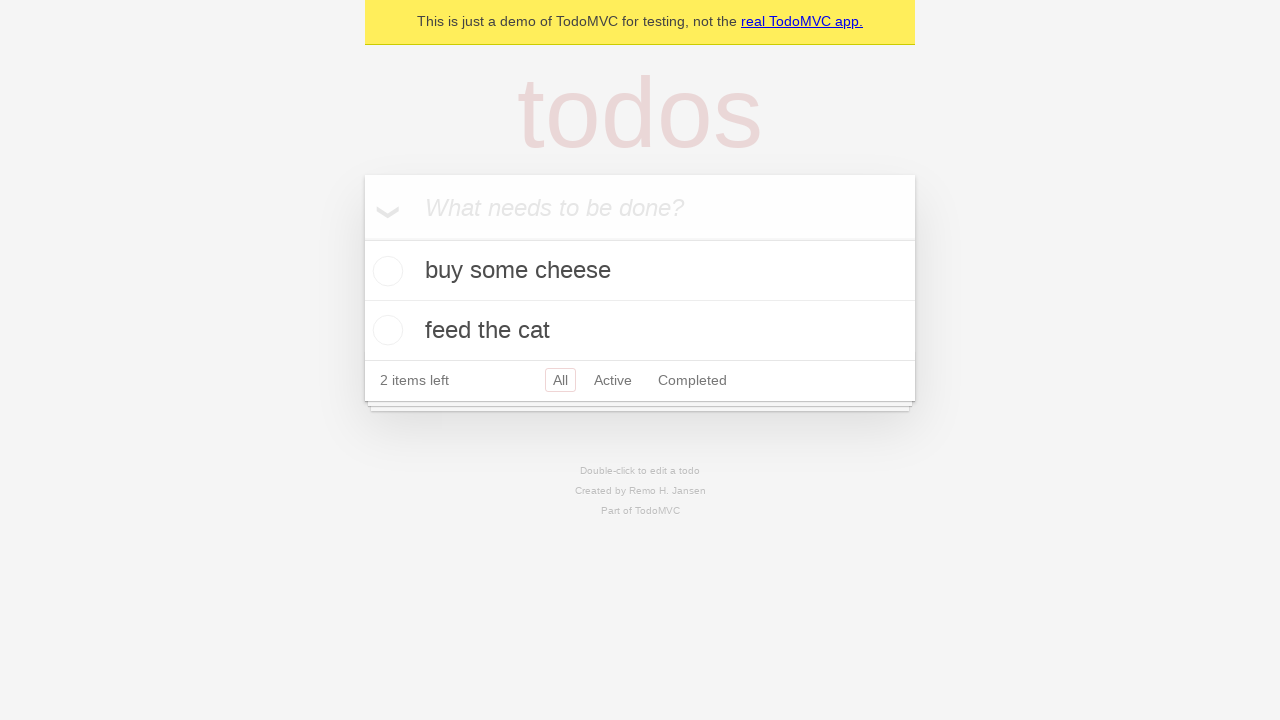

Filled new todo input with 'book a doctors appointment' on internal:attr=[placeholder="What needs to be done?"i]
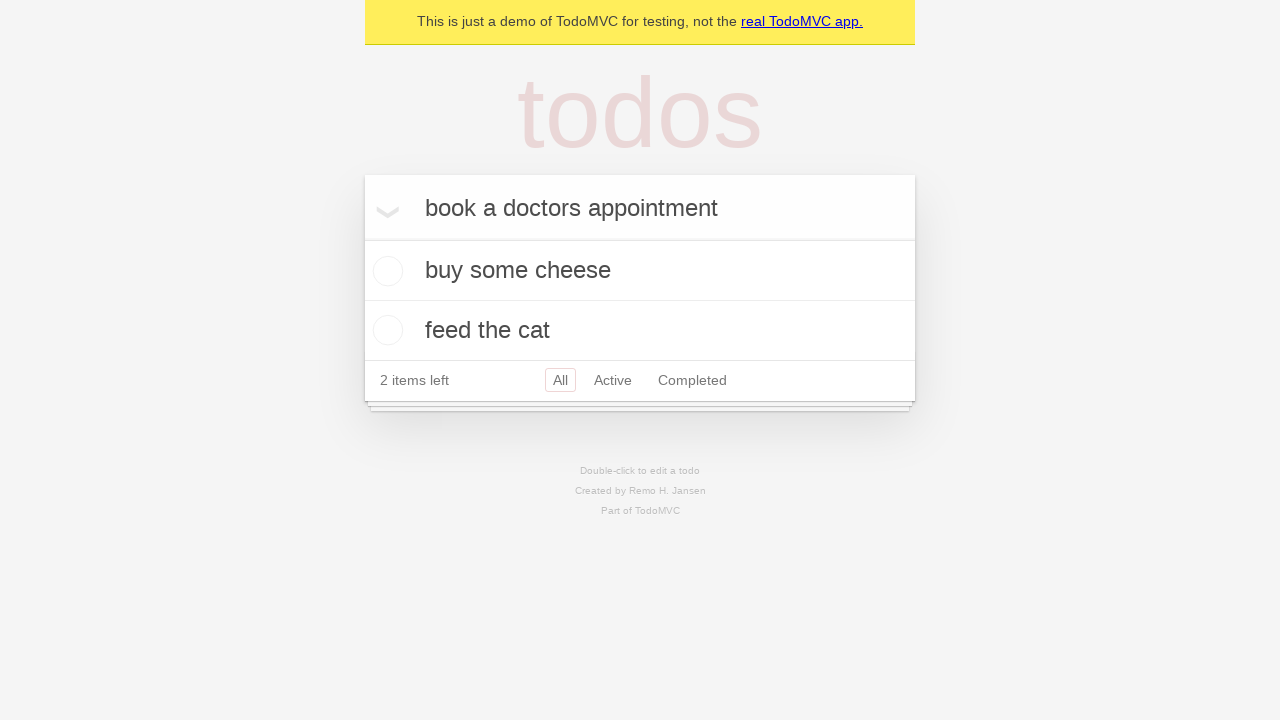

Pressed Enter to create todo 'book a doctors appointment' on internal:attr=[placeholder="What needs to be done?"i]
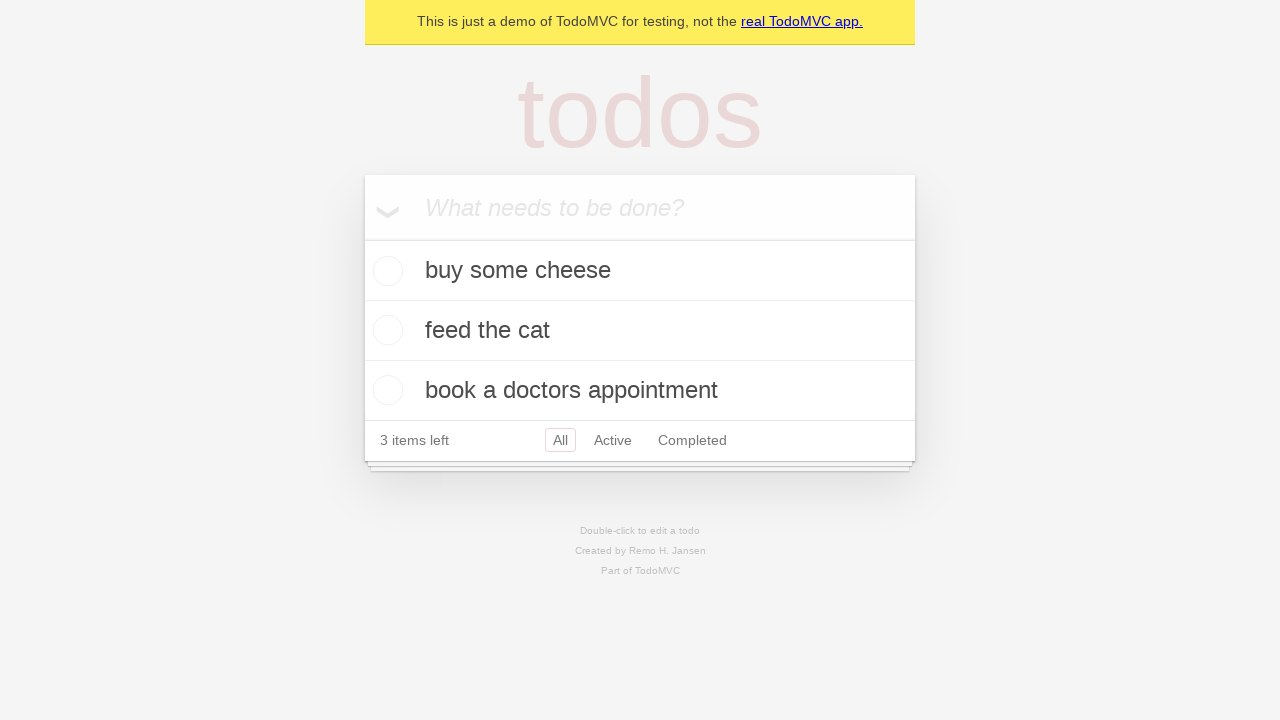

Waited for todo items to be rendered
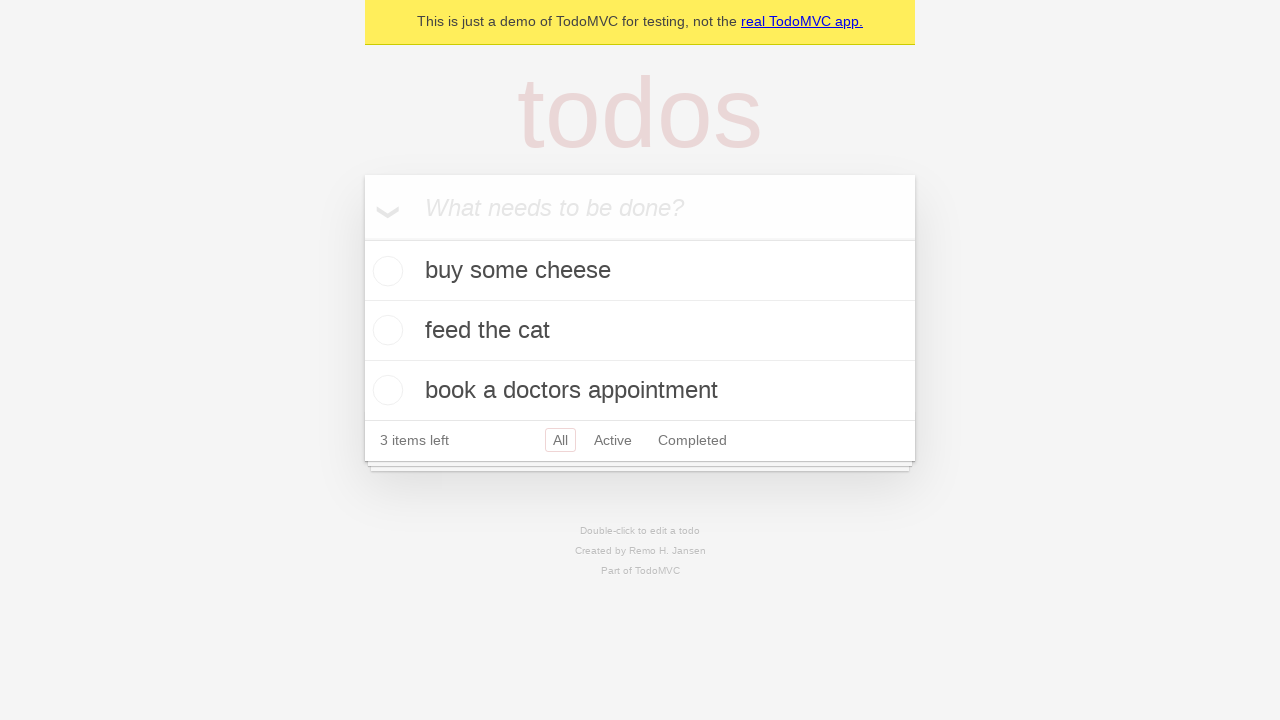

Double-clicked second todo item to enter edit mode at (640, 331) on internal:testid=[data-testid="todo-item"s] >> nth=1
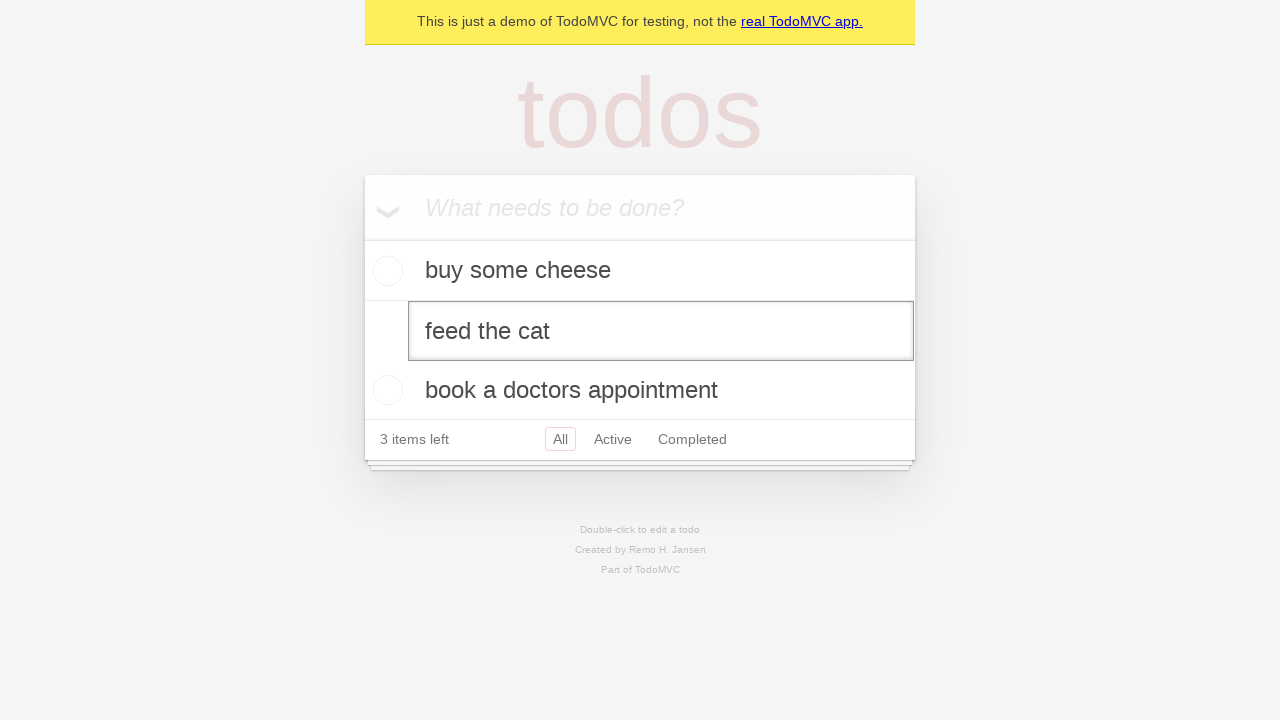

Cleared the todo text by filling with empty string on internal:testid=[data-testid="todo-item"s] >> nth=1 >> internal:role=textbox[nam
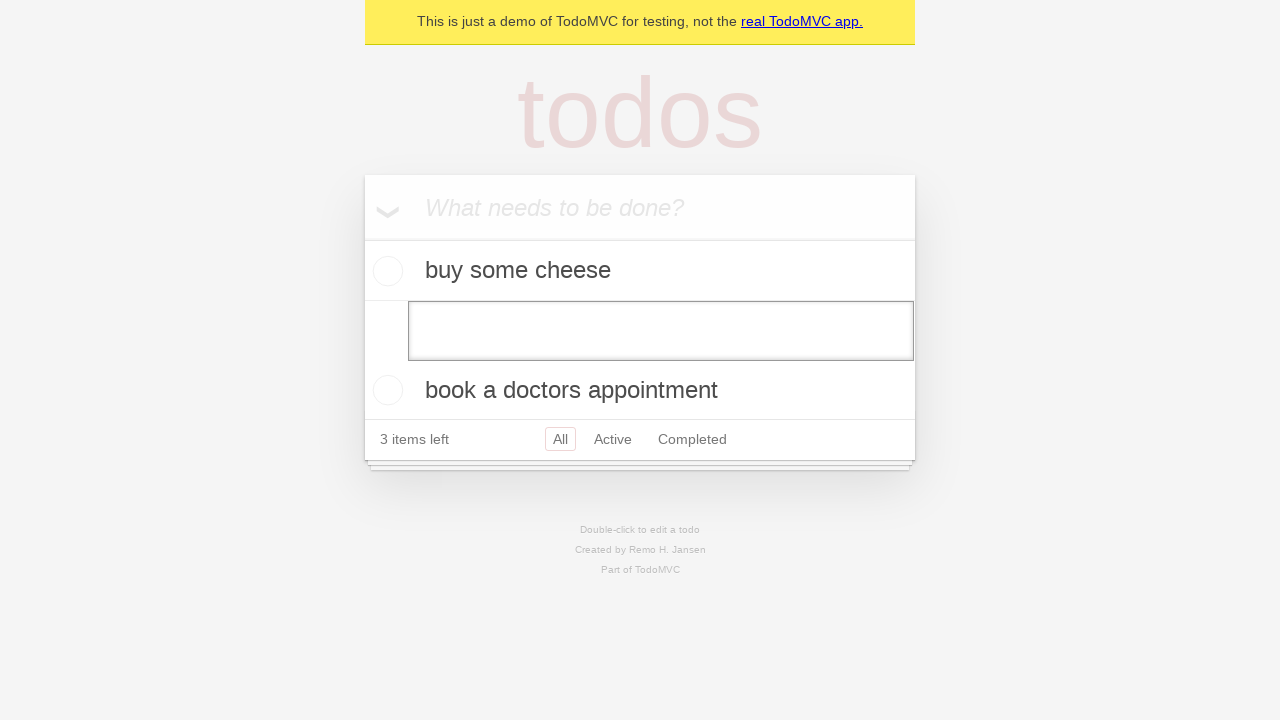

Pressed Enter to confirm edit with empty text, removing the todo item on internal:testid=[data-testid="todo-item"s] >> nth=1 >> internal:role=textbox[nam
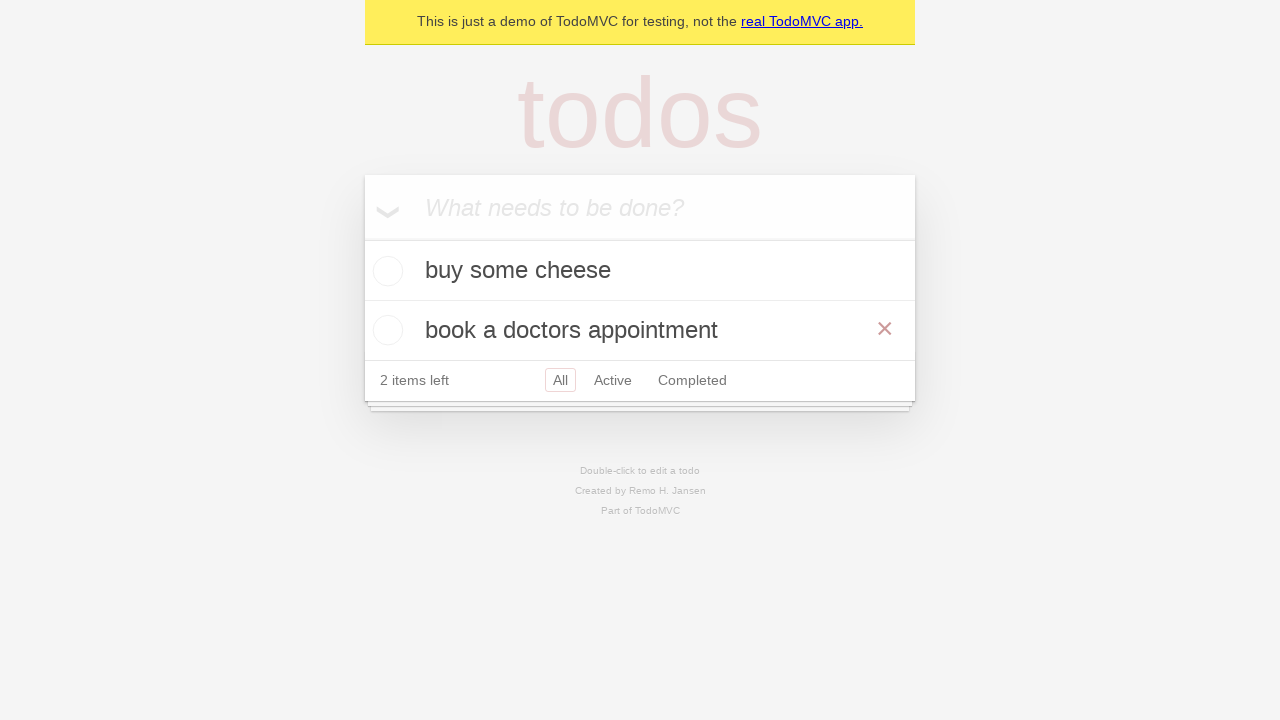

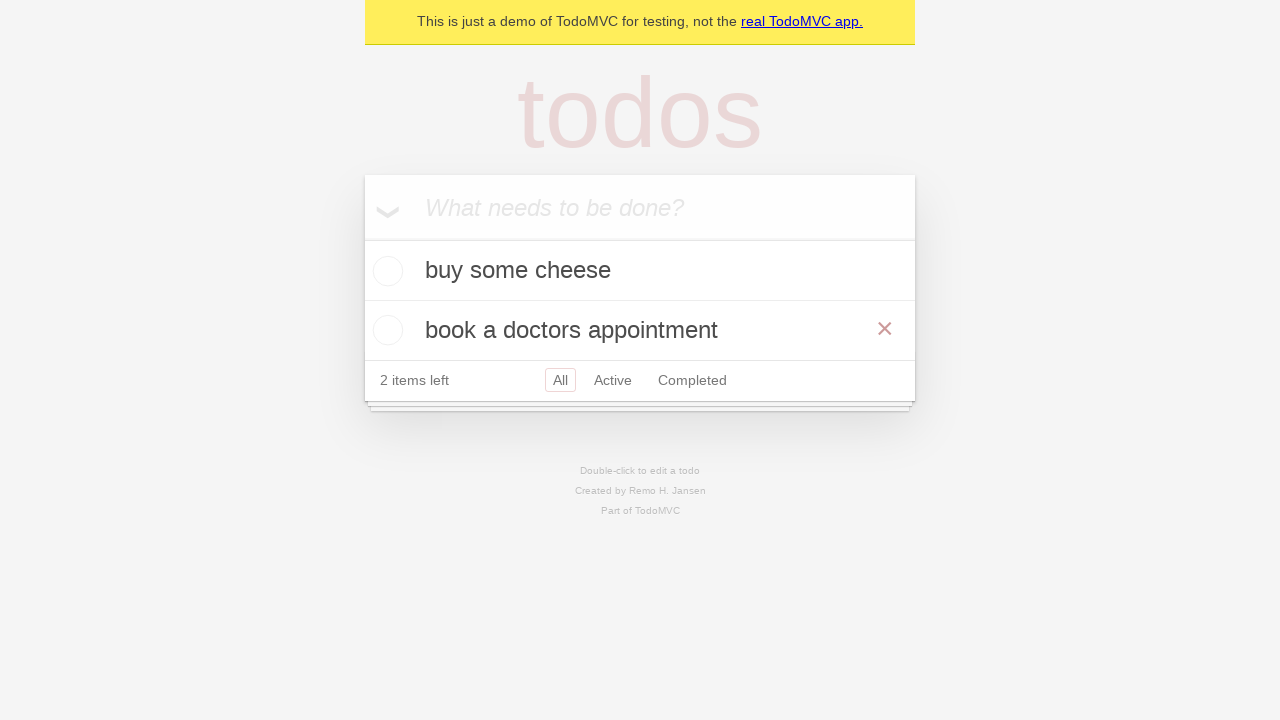